Tests redirect functionality by clicking a redirect link and verifying the URL changes to the status codes page

Starting URL: https://the-internet.herokuapp.com/redirector

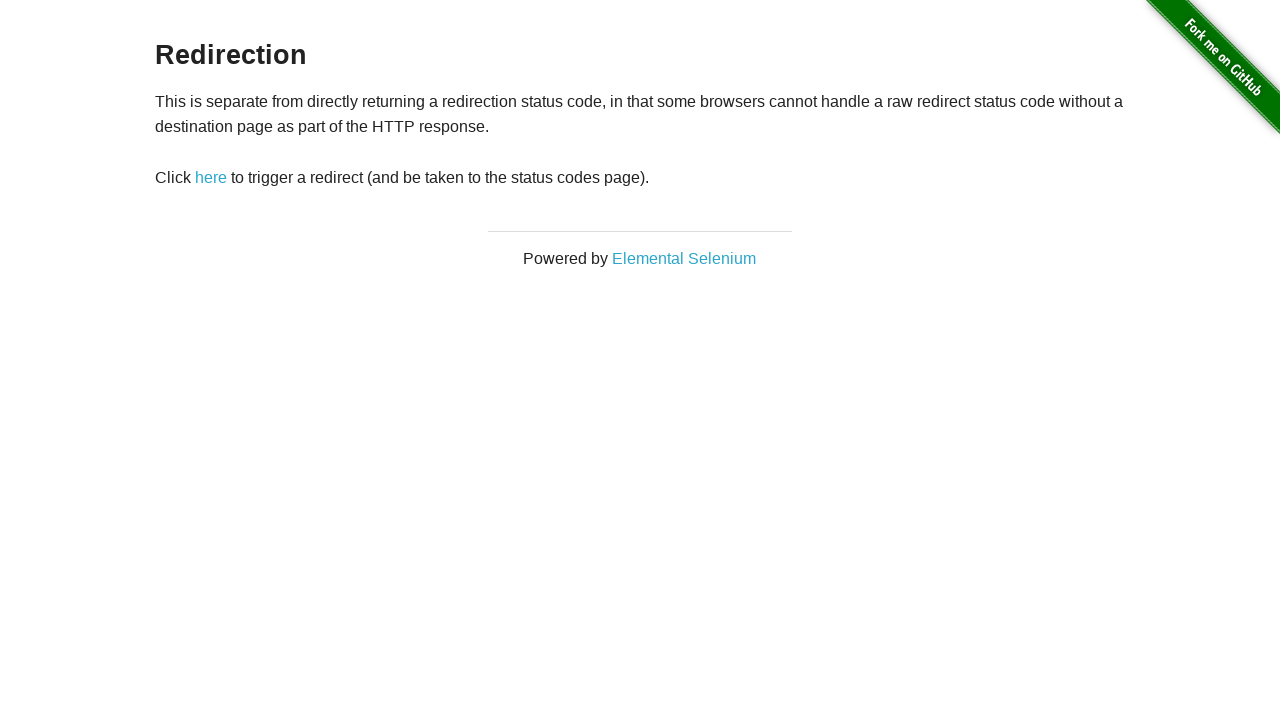

Clicked the redirect link at (211, 178) on a:has-text('here')
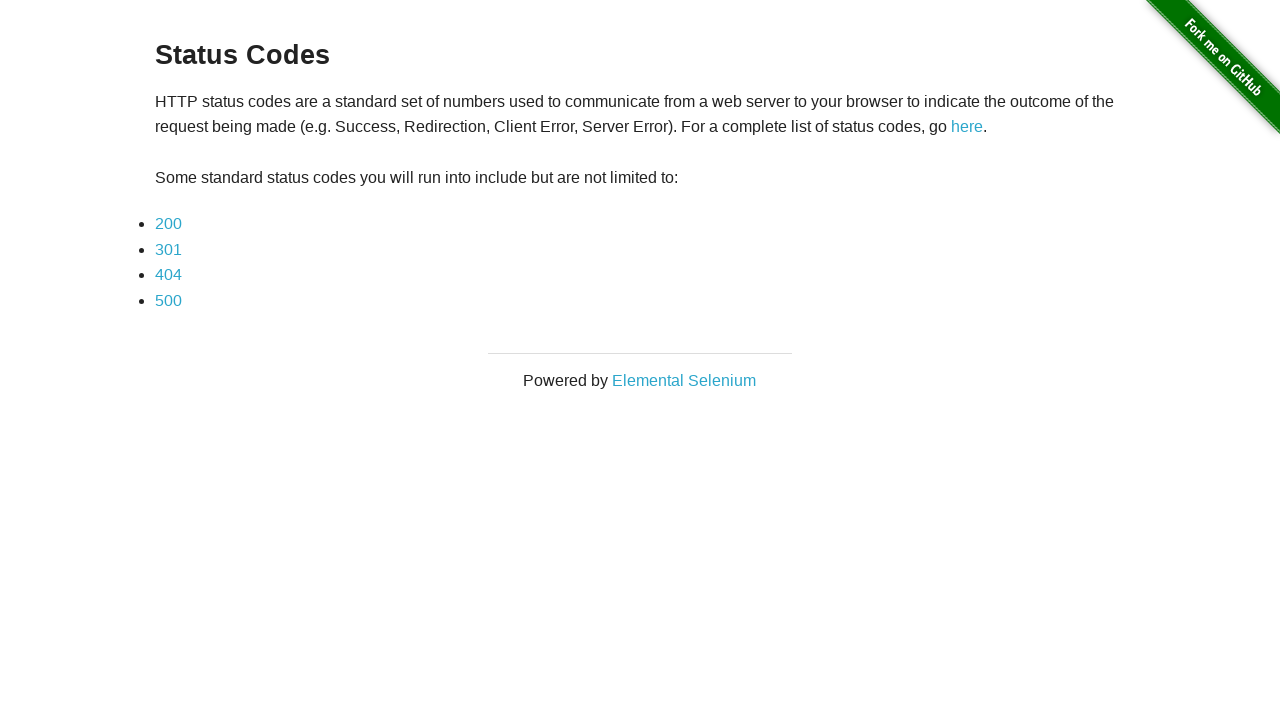

Navigation completed to status codes page
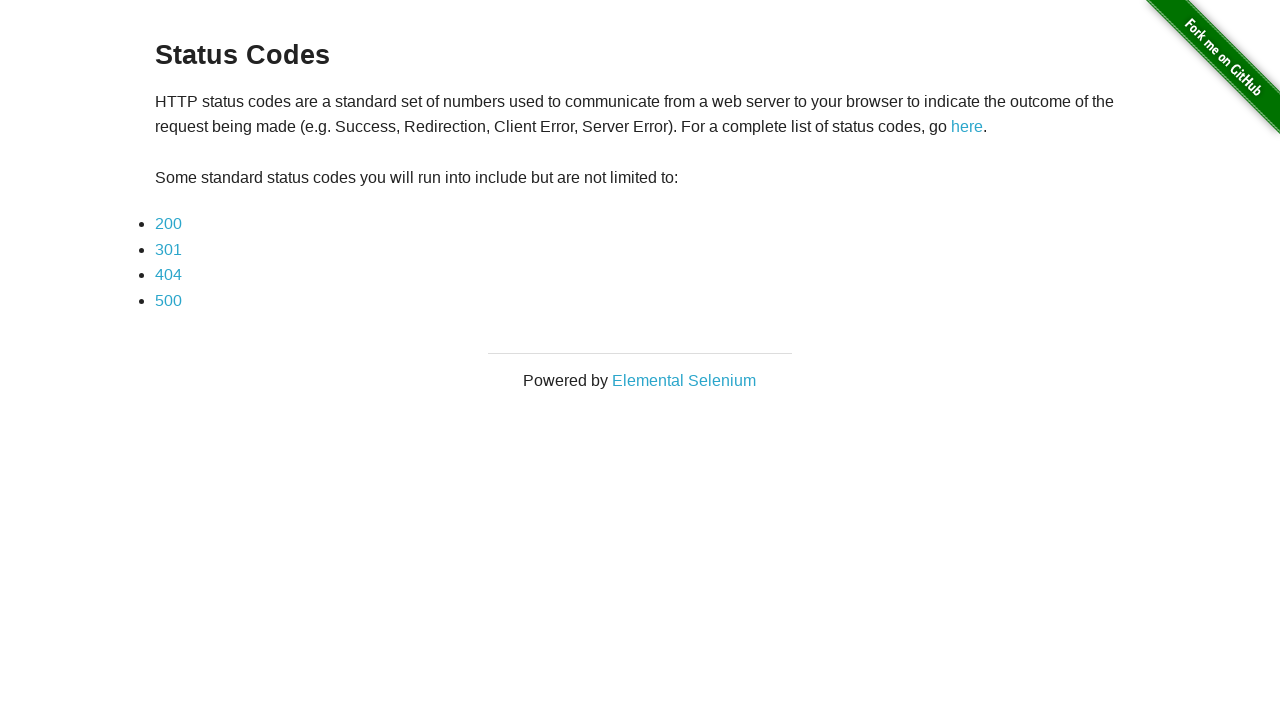

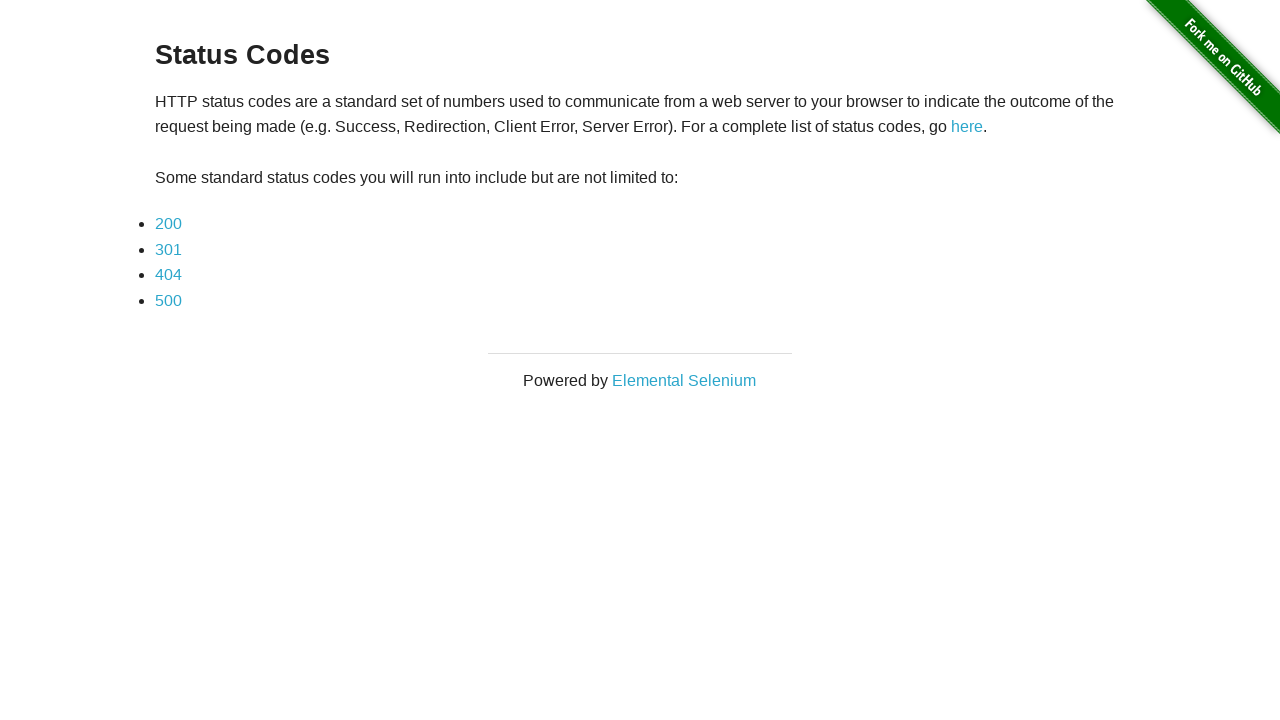